Tests JavaScript prompt alert functionality by triggering a prompt, entering text, and accepting the alerts

Starting URL: http://www.tizag.com/javascriptT/javascriptprompt.php

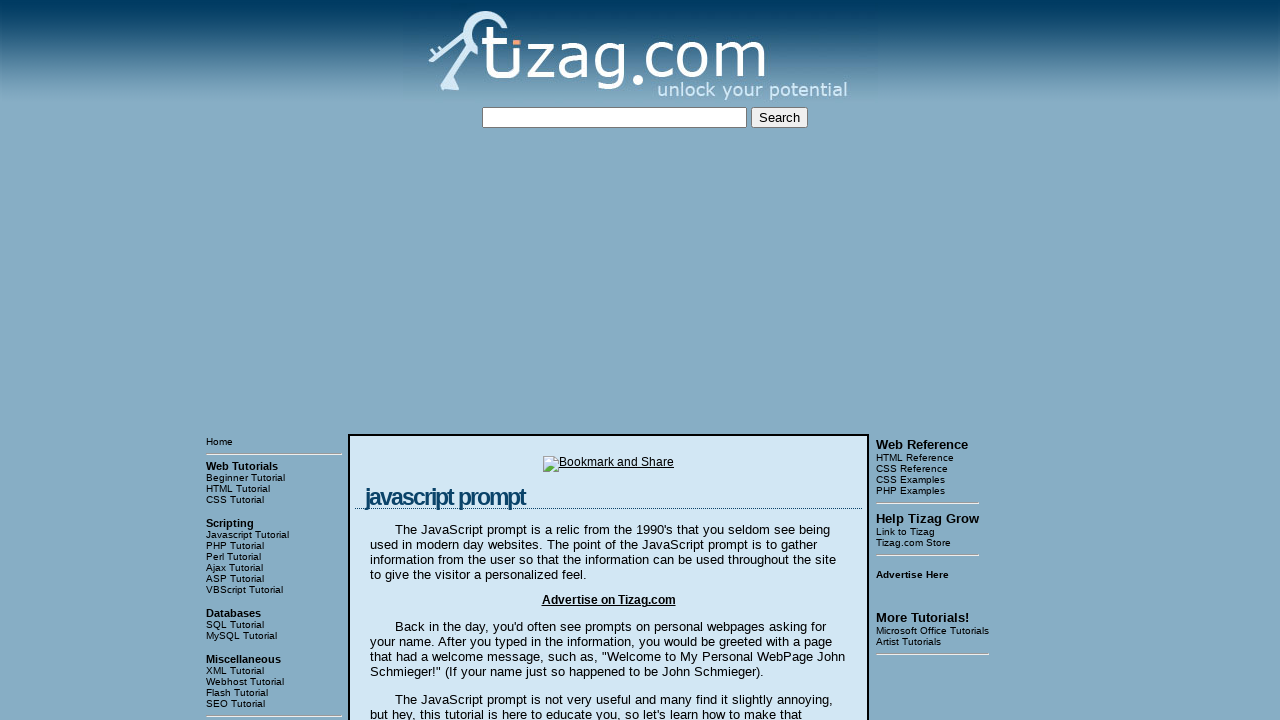

Scrolled down 1000px to make button visible
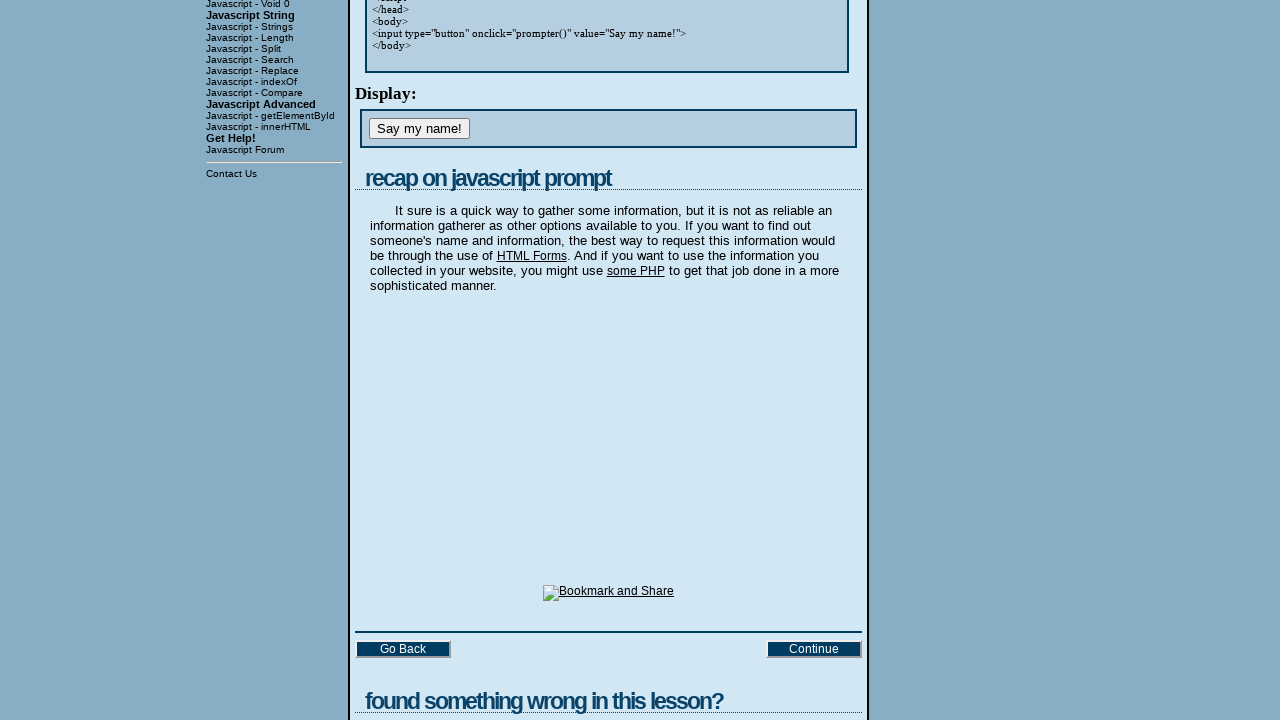

Clicked 'Say my name!' button to trigger prompt alert at (419, 129) on input[value='Say my name!']
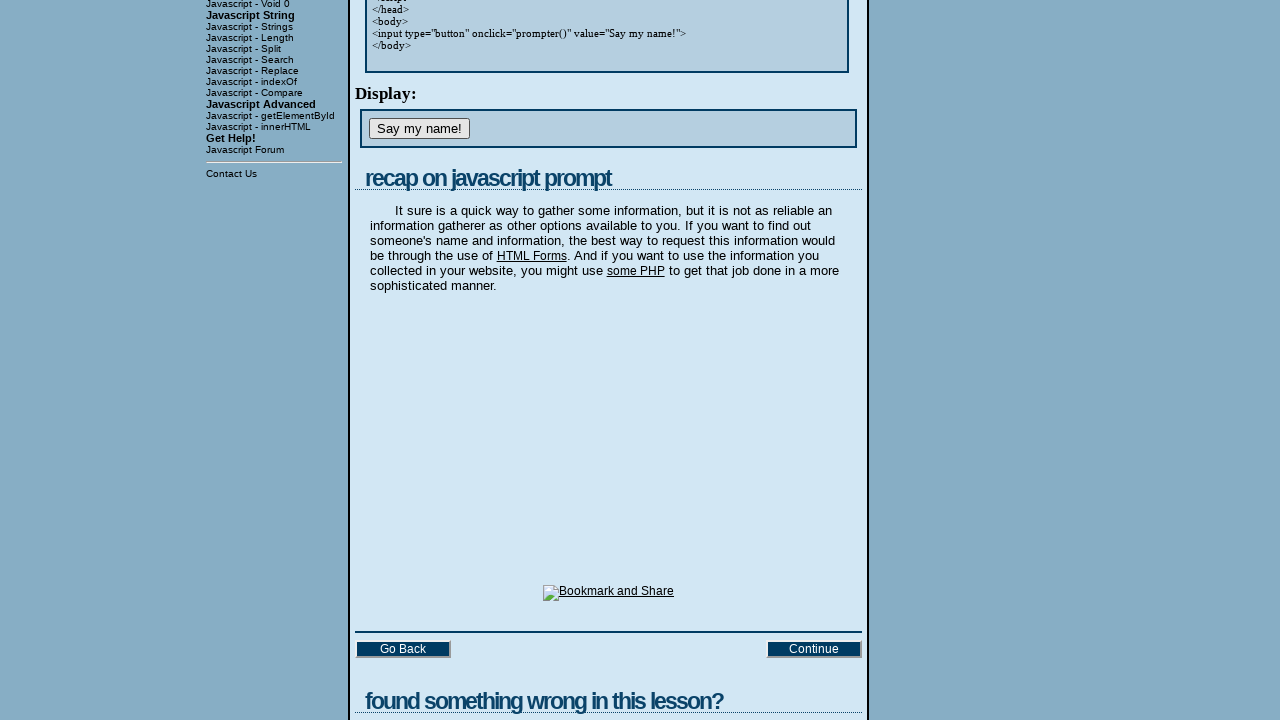

Set up dialog handler to accept first prompt with text 'hai This is Sharmi'
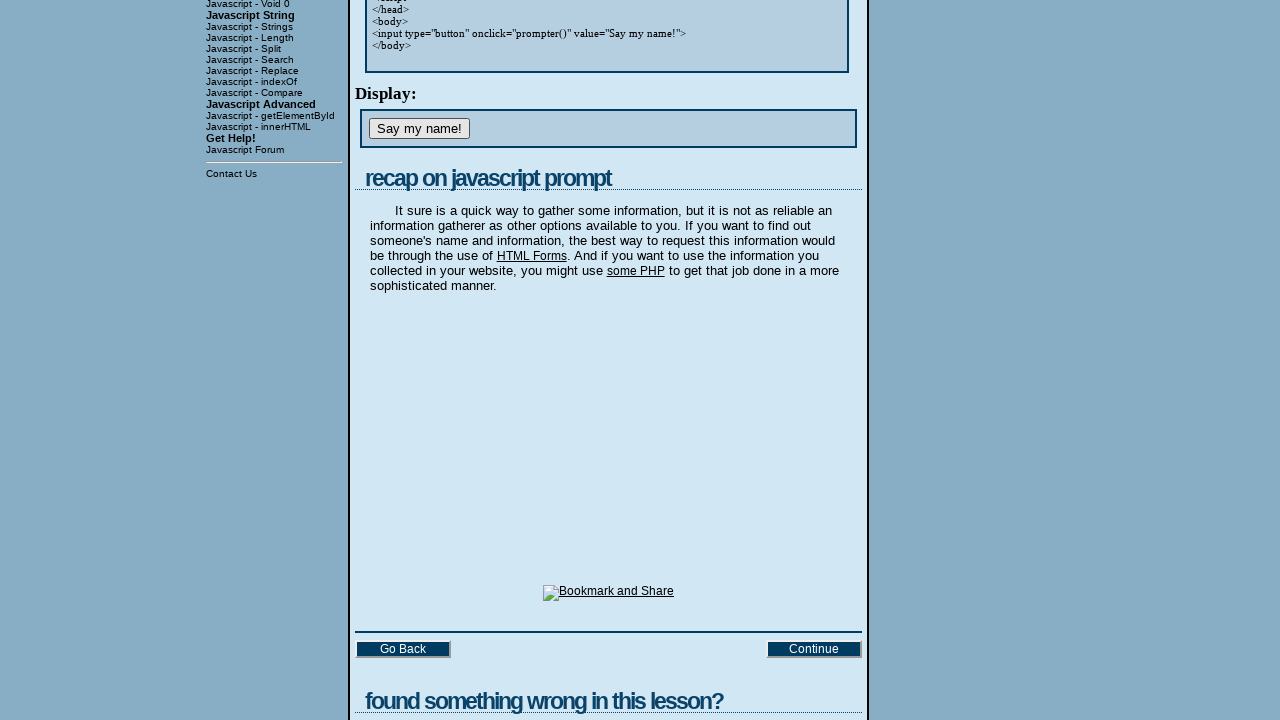

Set up dialog handler to accept second alert
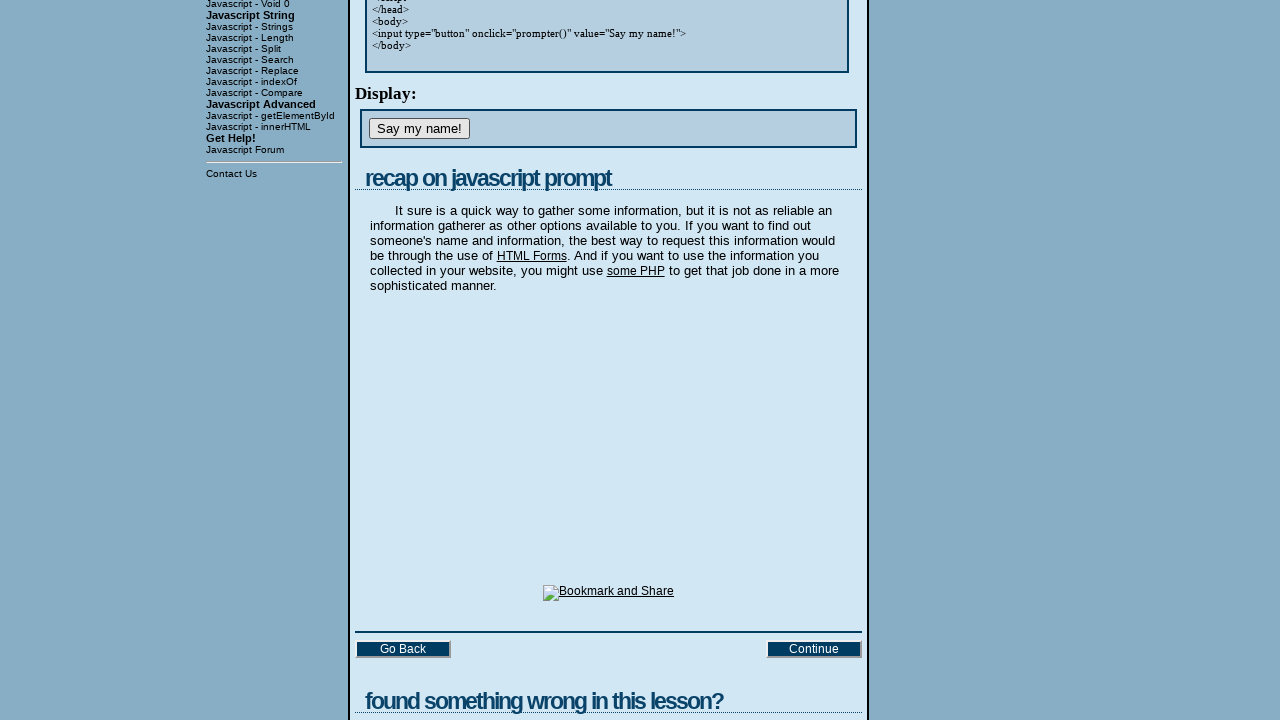

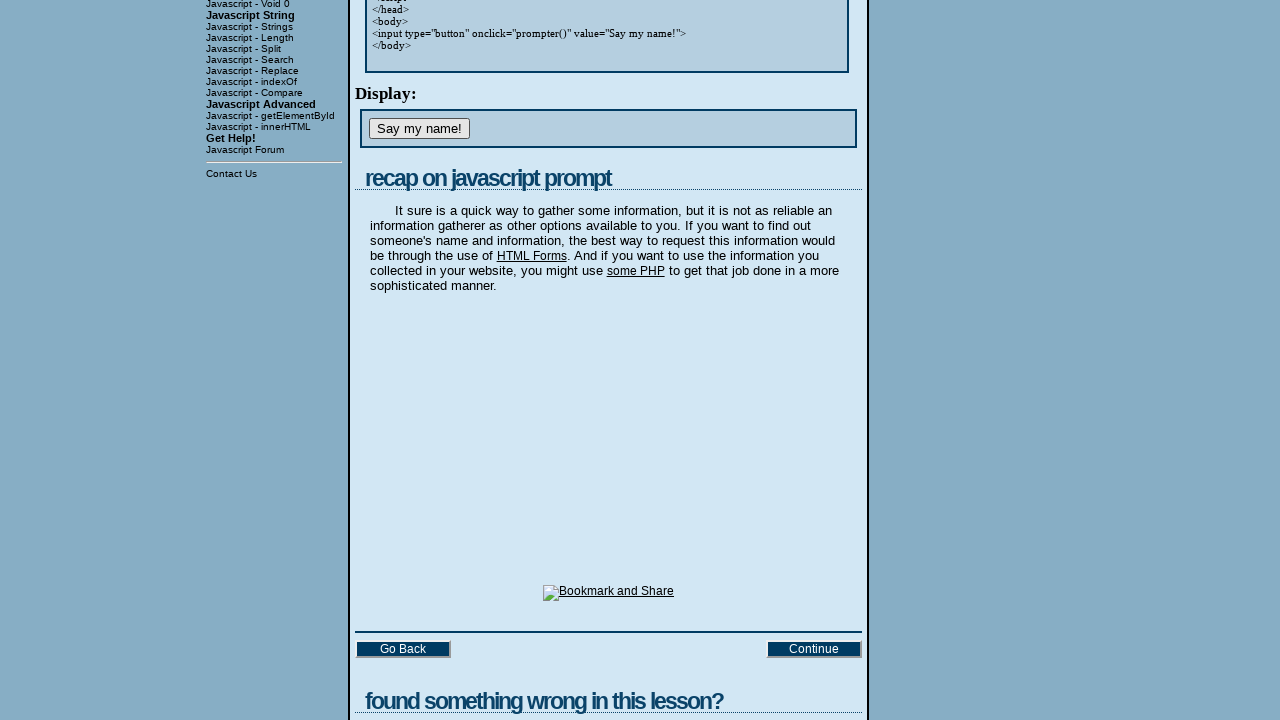